Tests a registration form by filling in required fields (first name, last name, email, phone, city) and submitting, then verifies the success message is displayed.

Starting URL: http://suninjuly.github.io/registration1.html

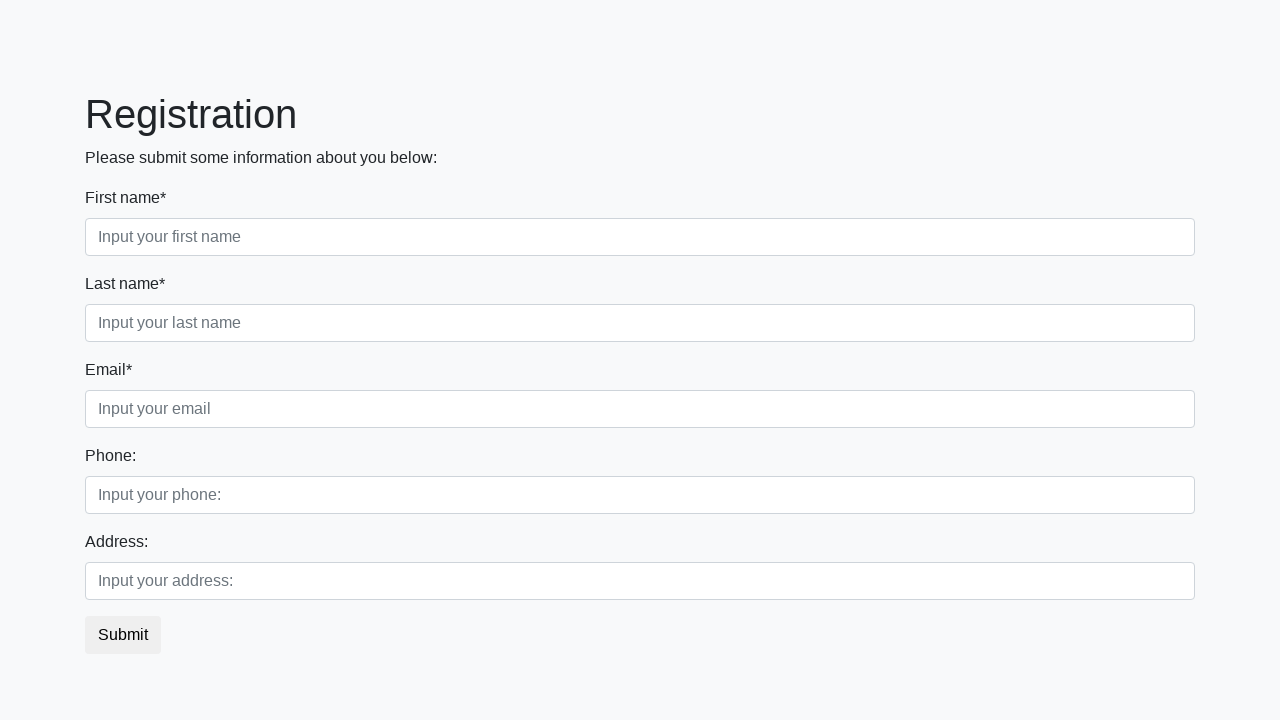

Filled first name field with 'Ivan' on .first_block .form-control.first
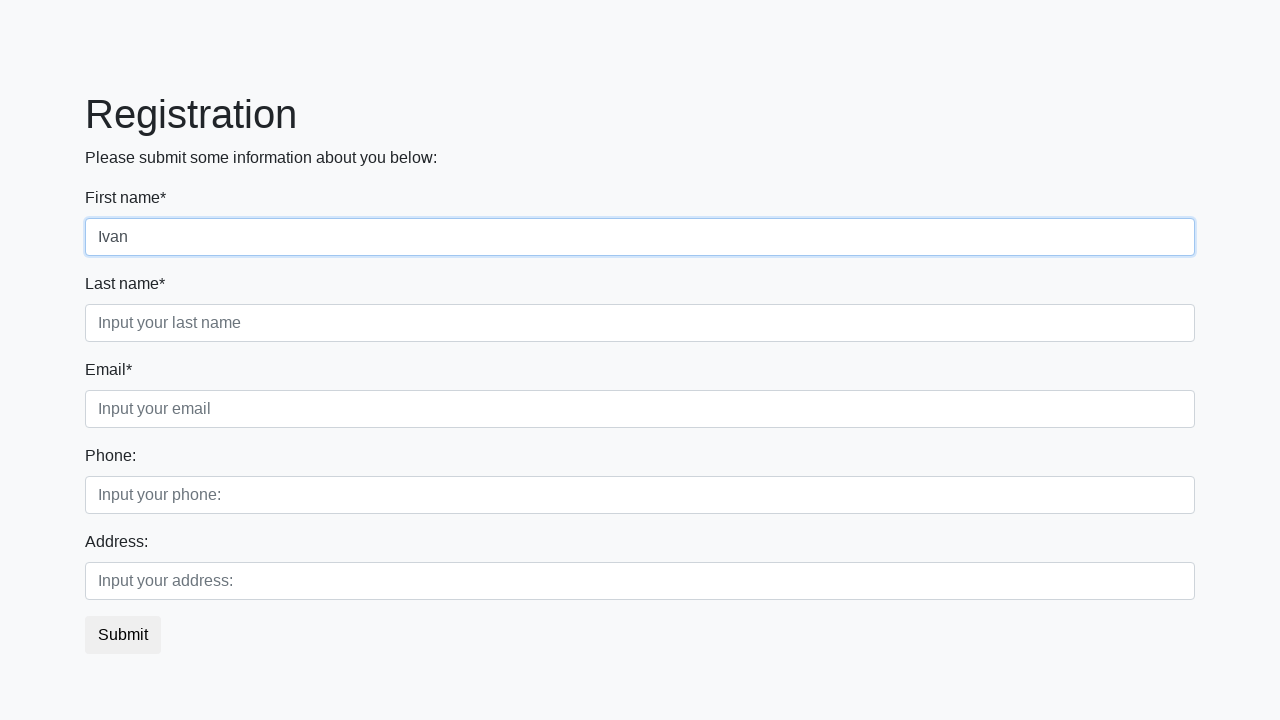

Filled last name field with 'Petrov' on .first_block .form-control.second
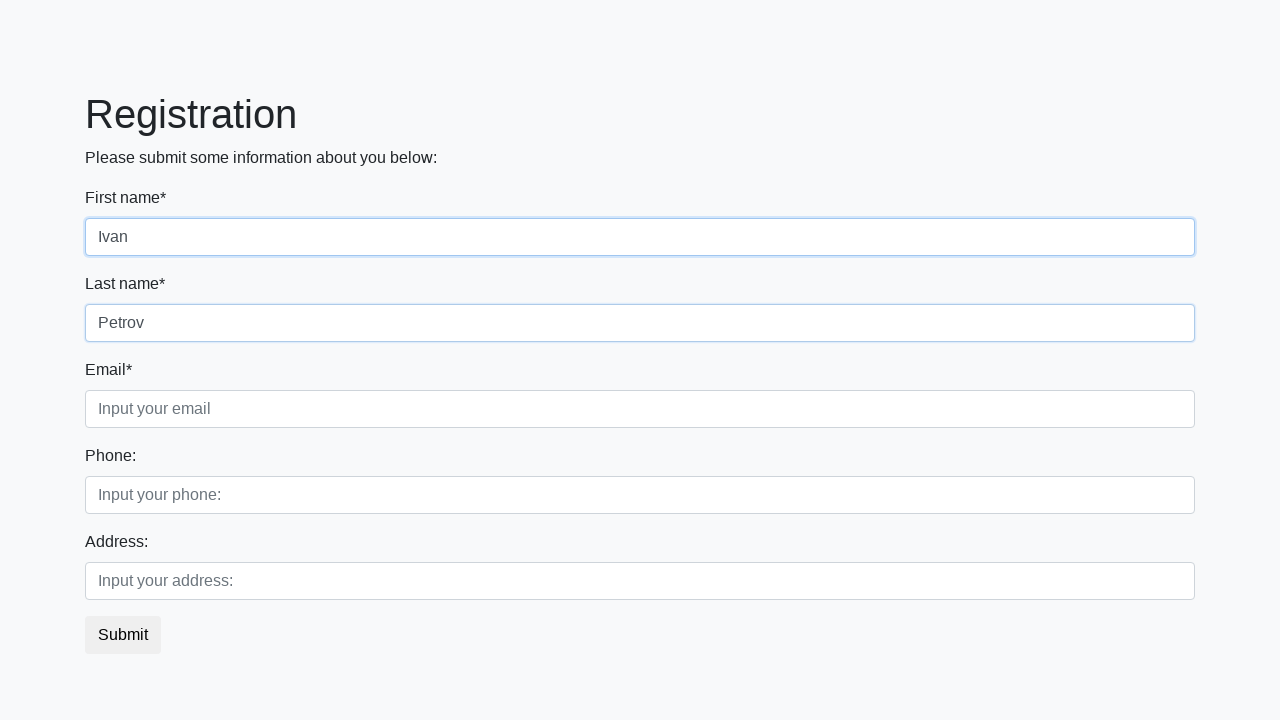

Filled email field with 'testuser@example.com' on .first_block .form-control.third
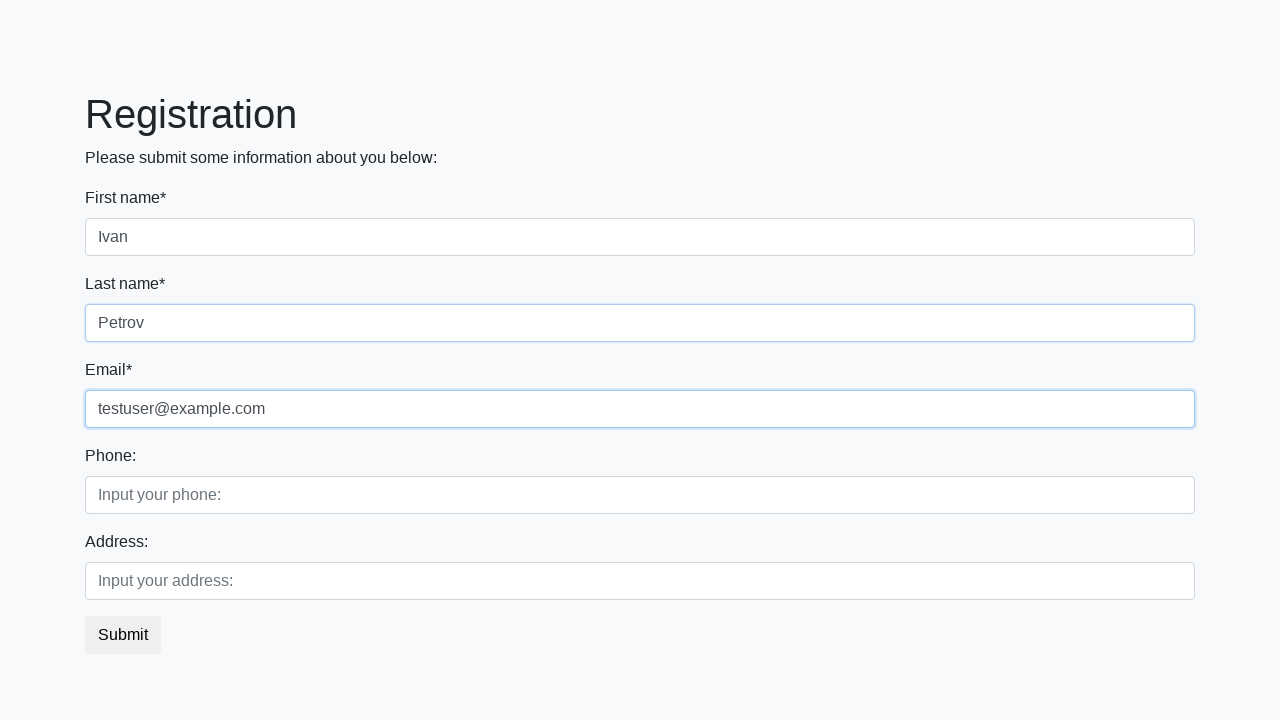

Filled phone number field with '987654321' on .second_block .form-control.first
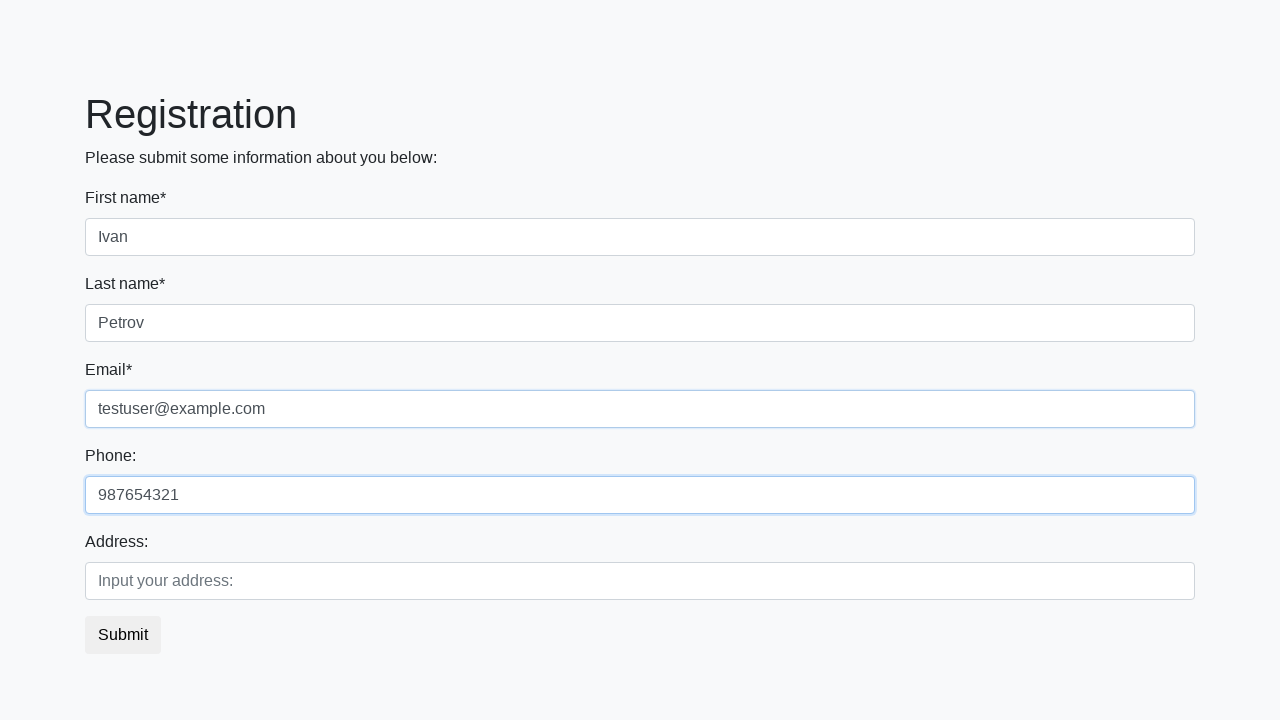

Filled city field with 'Moscow' on .second_block .form-control.second
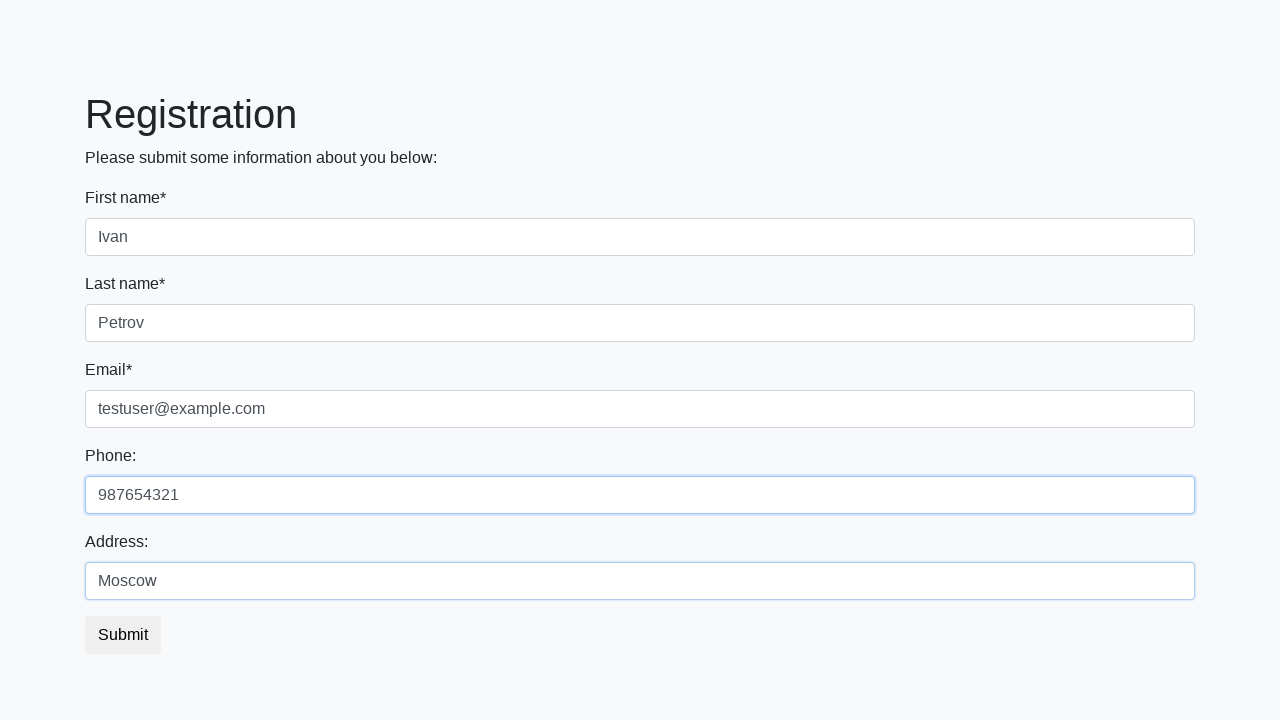

Clicked submit button to register at (123, 635) on button.btn
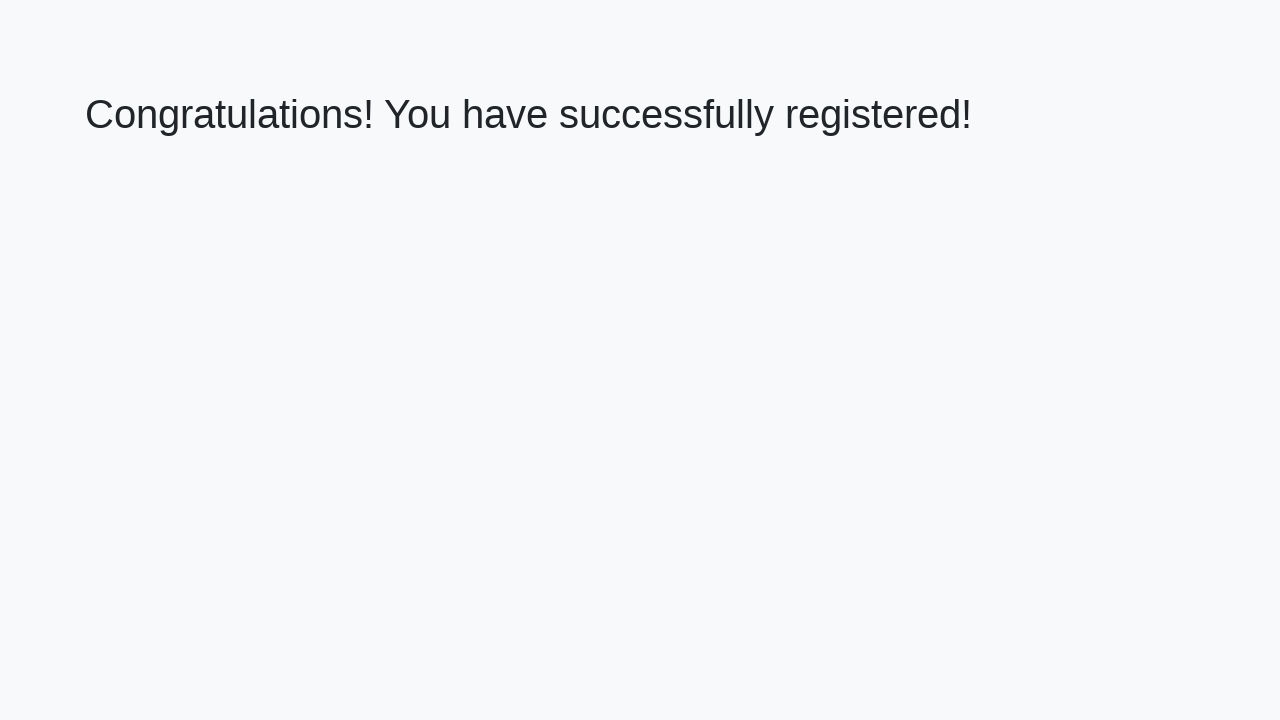

Success message header loaded
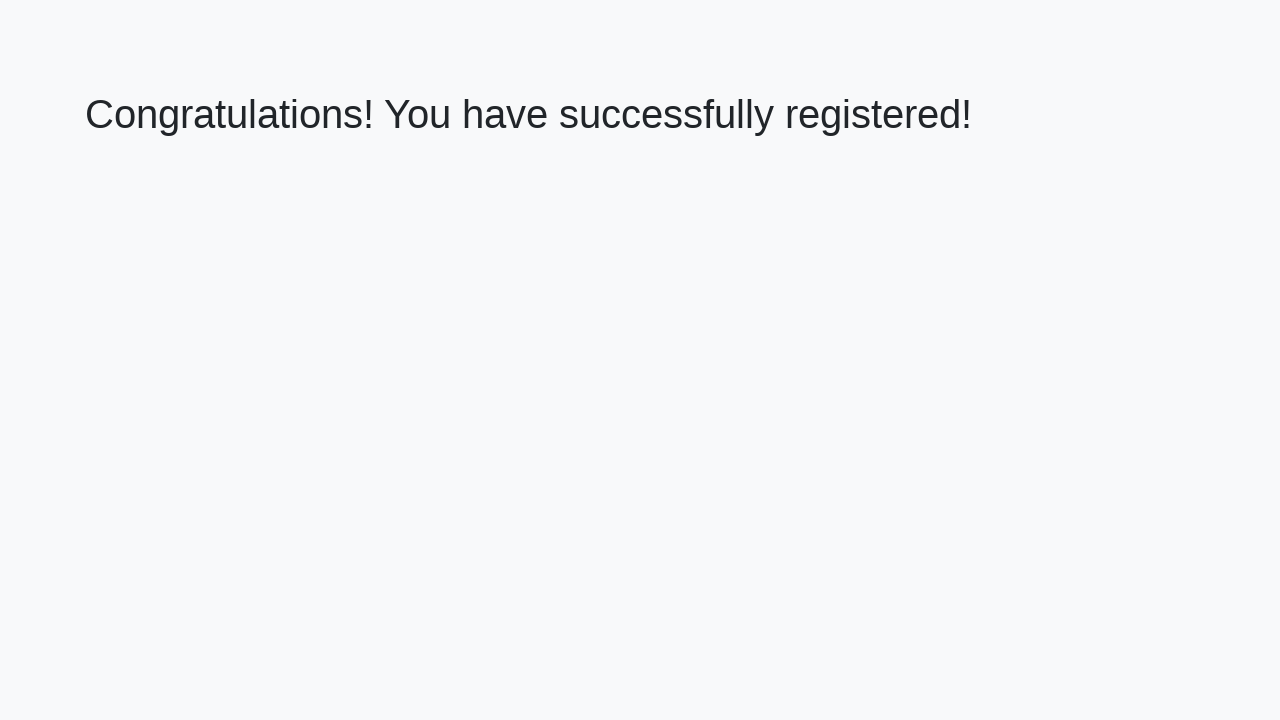

Retrieved success message text: 'Congratulations! You have successfully registered!'
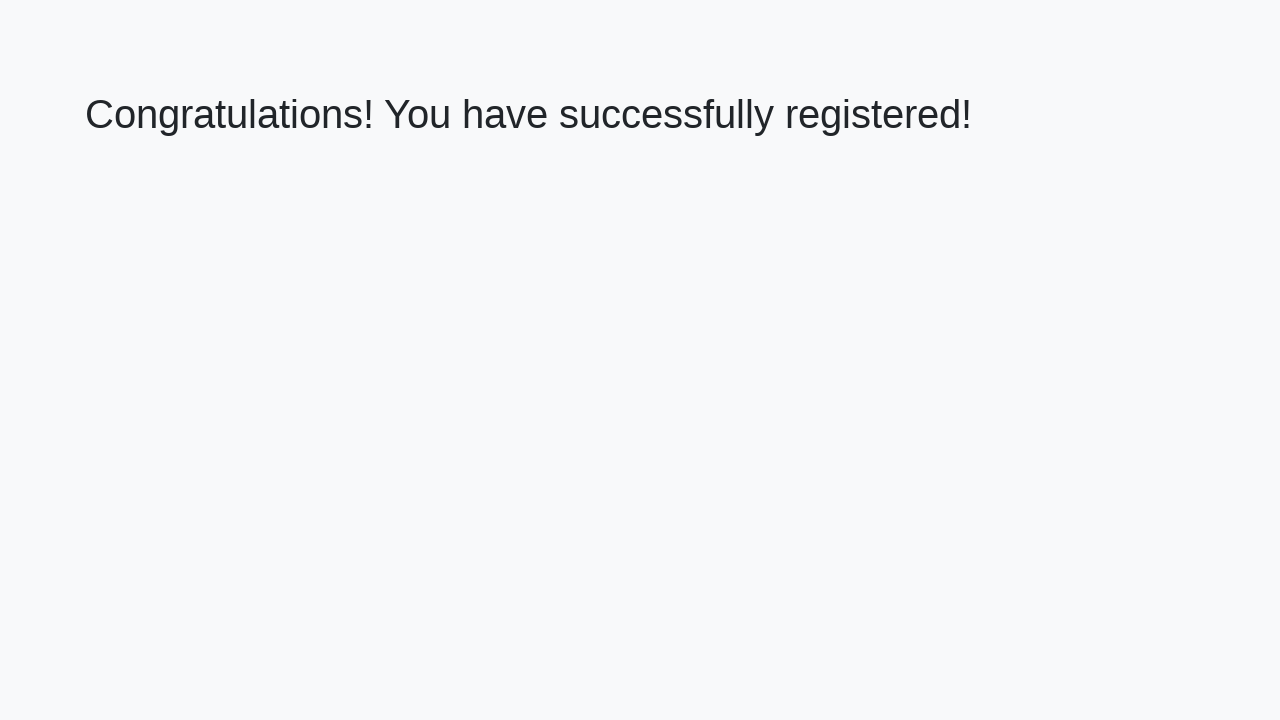

Verified success message matches expected text
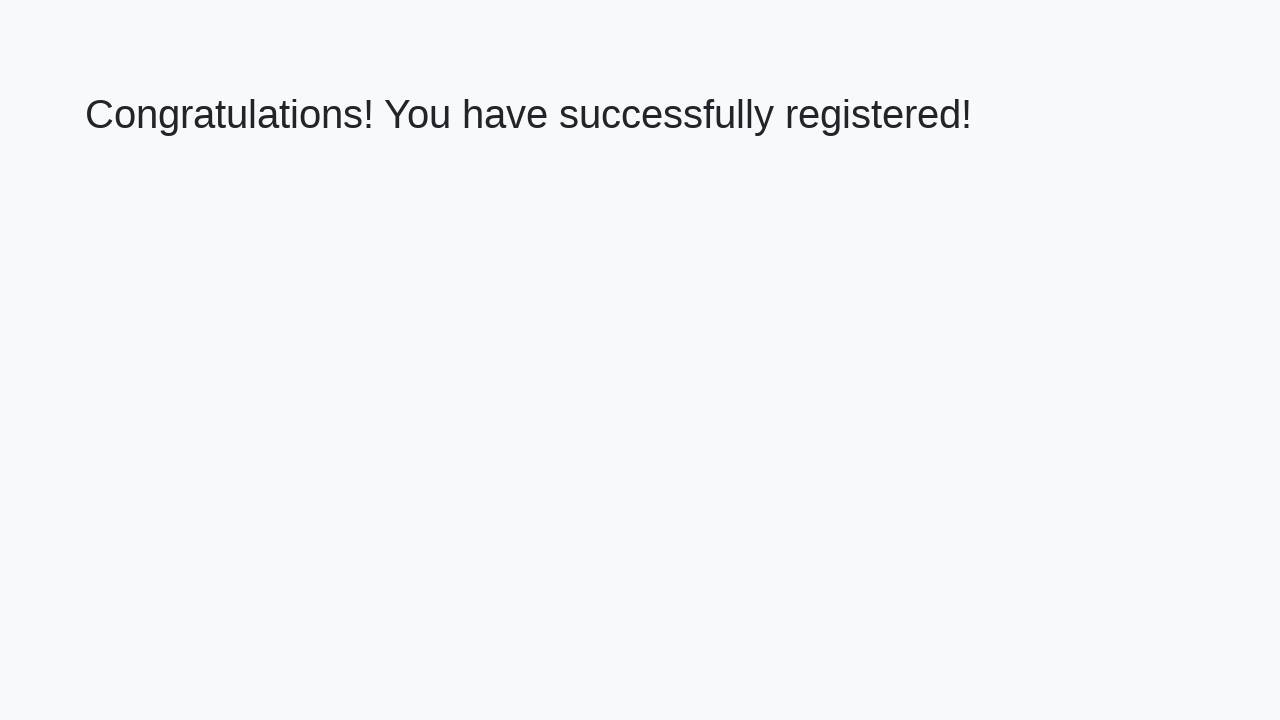

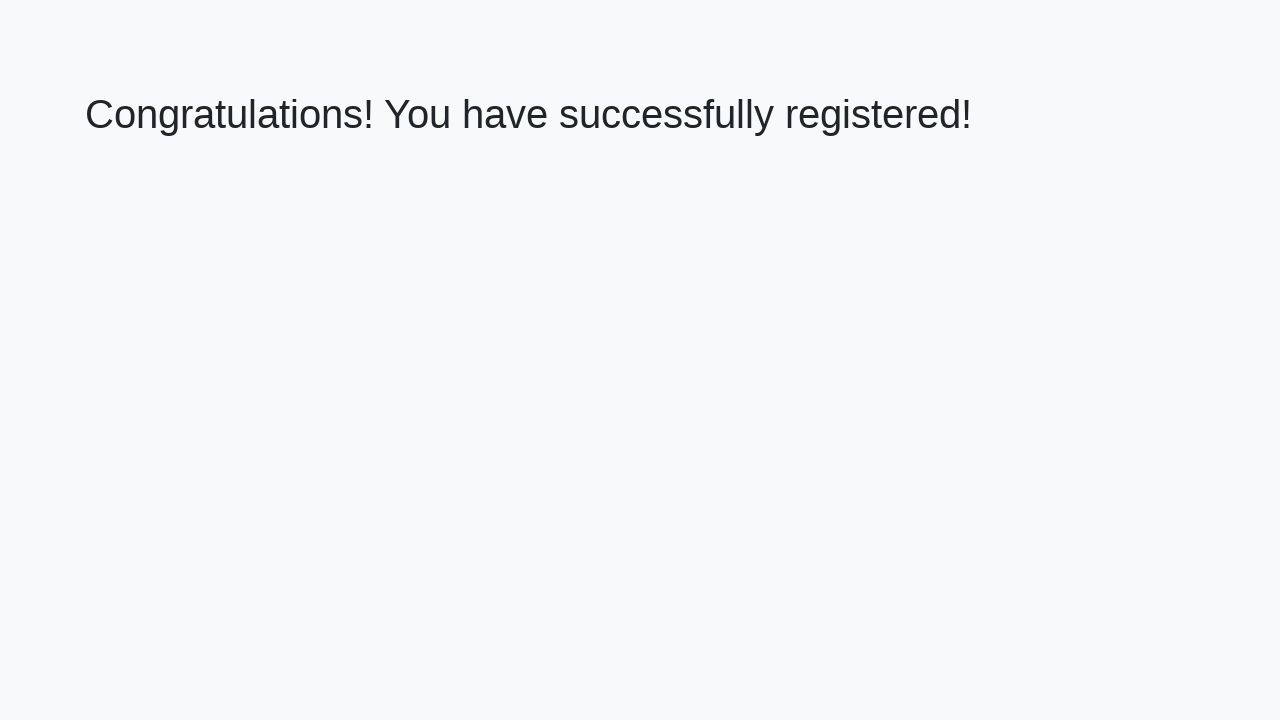